Tests CSS selector practice form by filling in personal information fields including first name, last name, gender, city, and country

Starting URL: https://www.hyrtutorials.com/p/css-selectors-practice.html

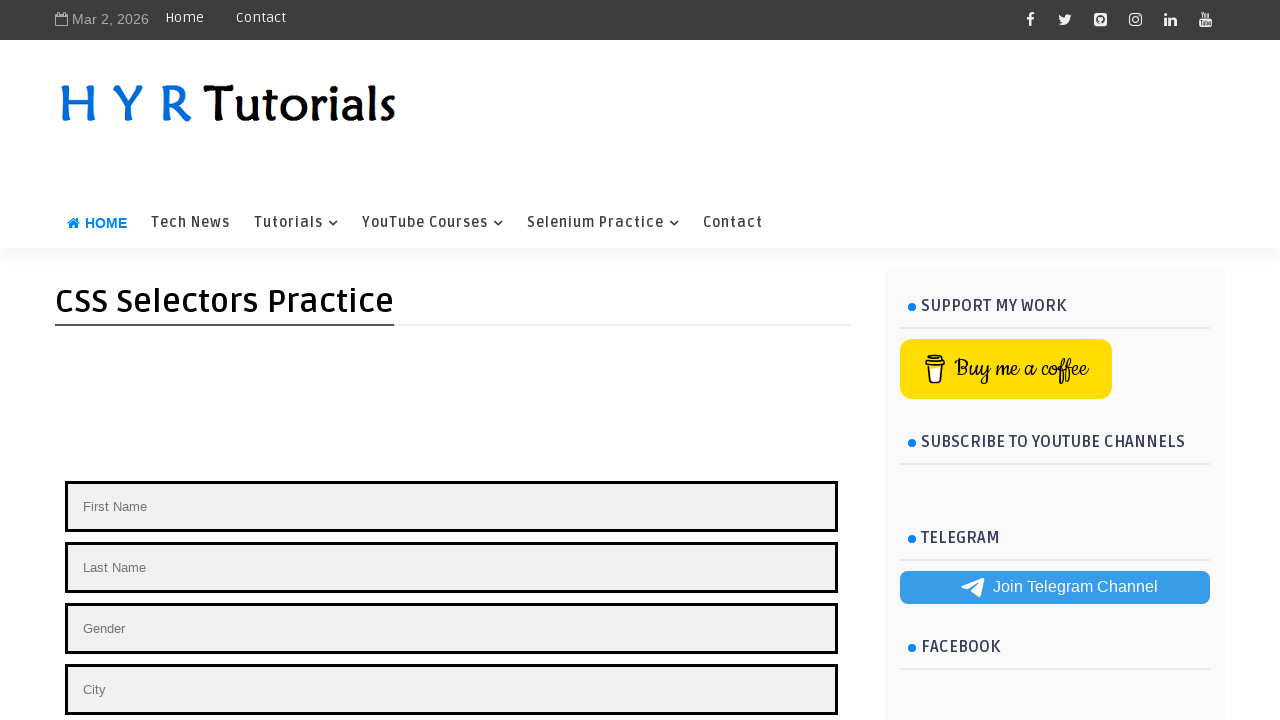

Filled first name field with 'Akshay' on input#firstName
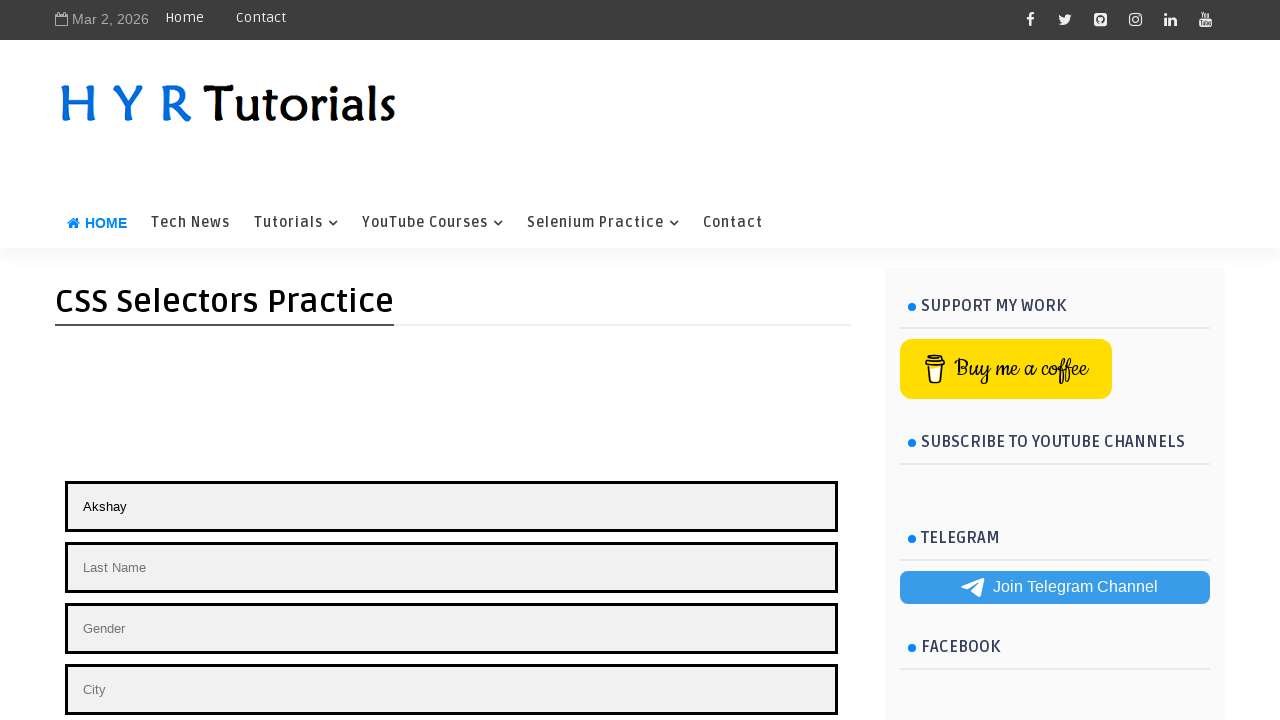

Filled last name field with 'Deshmukh' on .name[id='lastName']
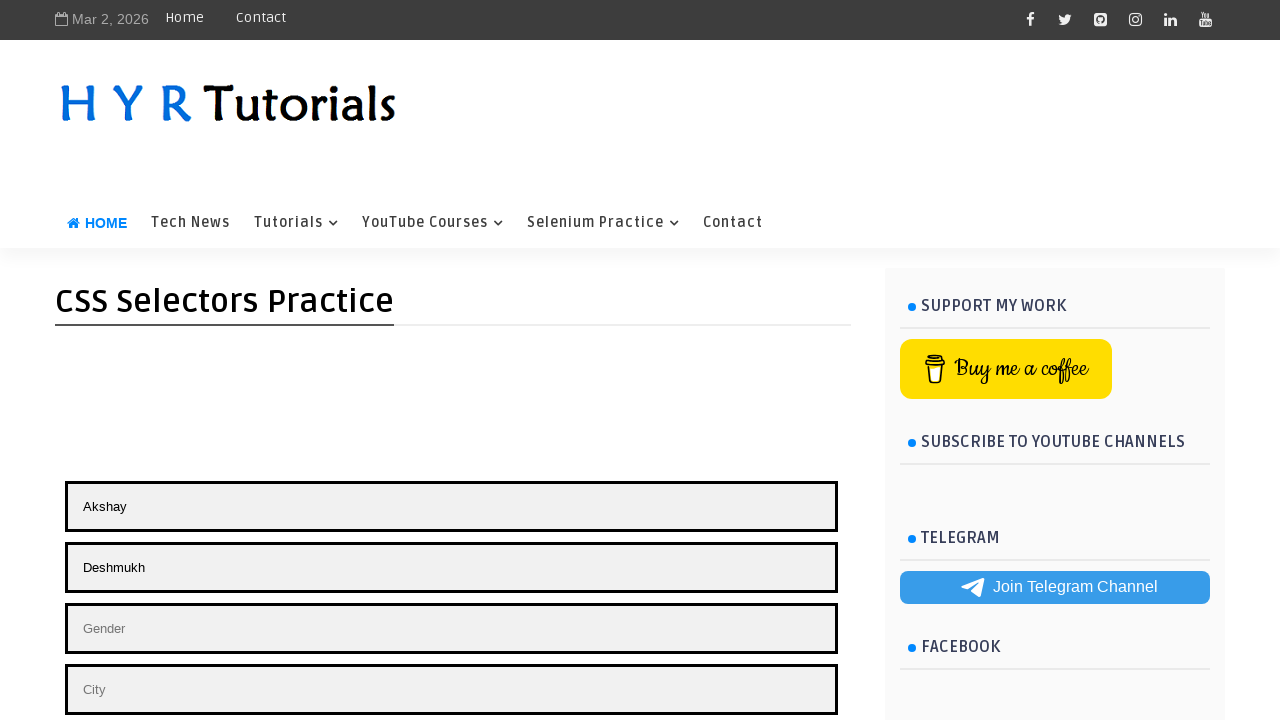

Filled gender field with 'Male' on input[placeholder='Gender']
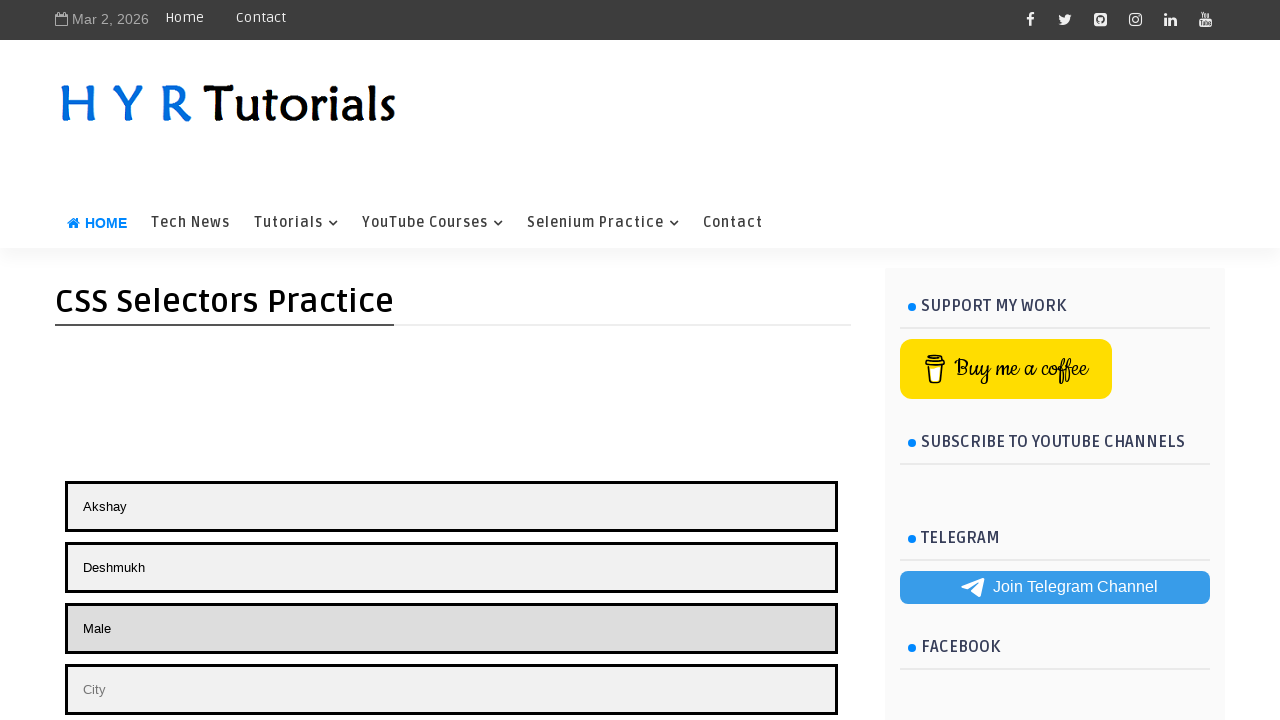

Filled city field with 'Pune' on input[placeholder='City']
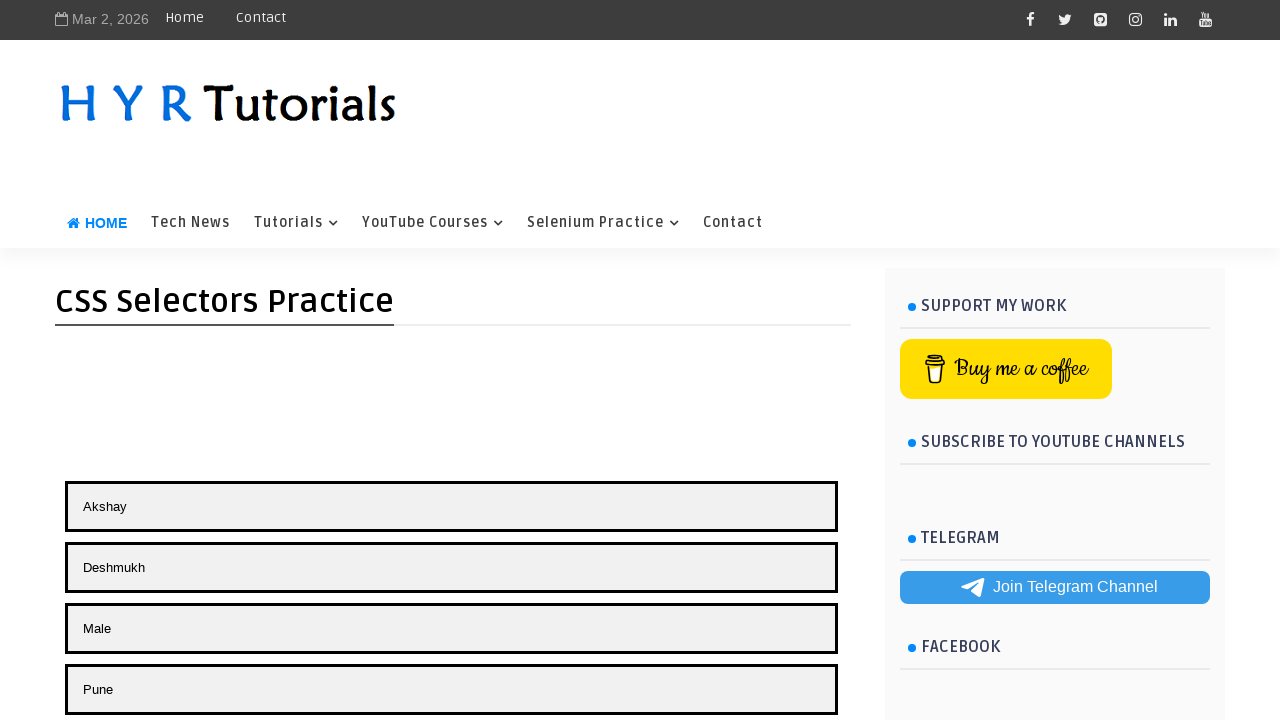

Filled country field with 'India' on [placeholder='Country']
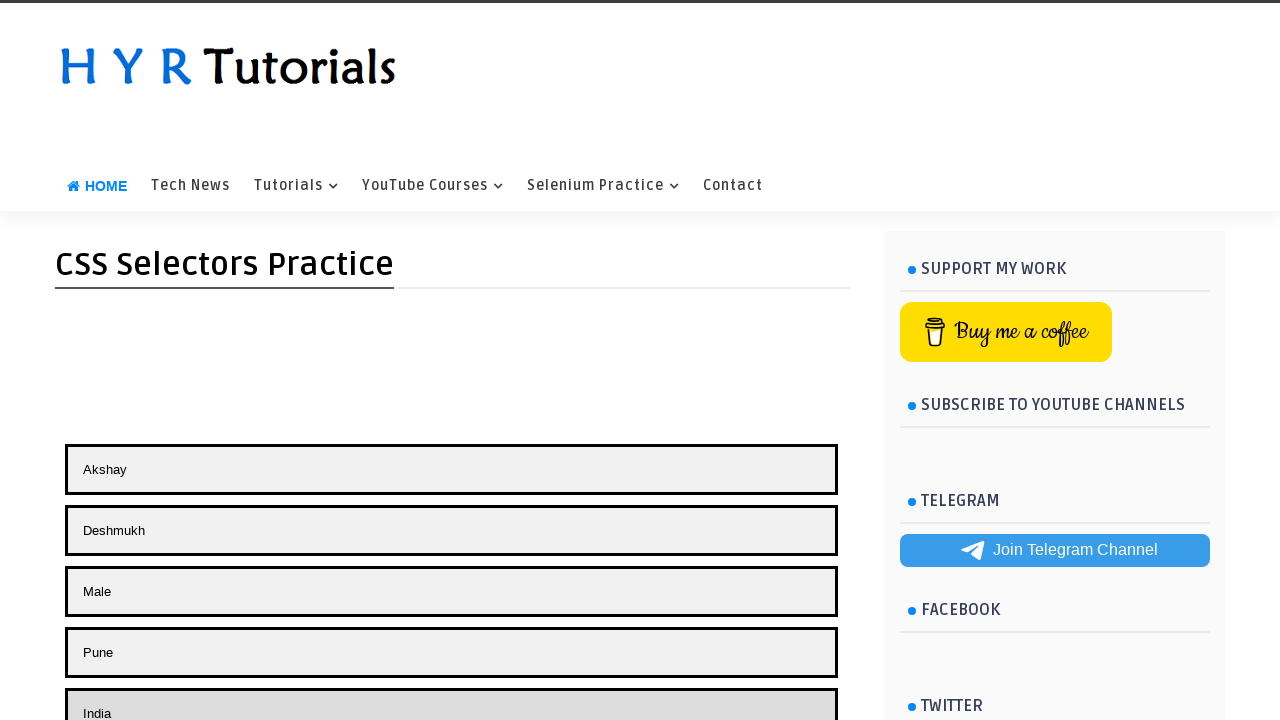

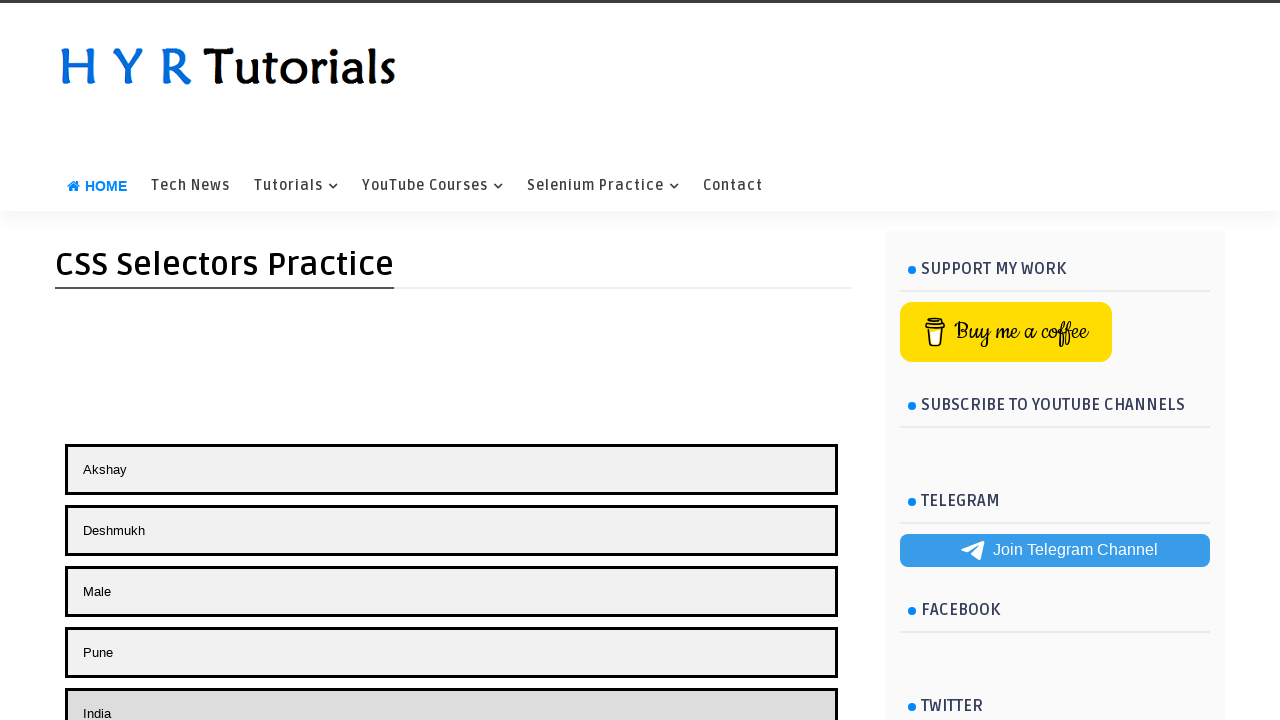